Tests window handling functionality by clicking a link that opens a new window, switching to it, and verifying the title changes

Starting URL: https://practice.cydeo.com/windows

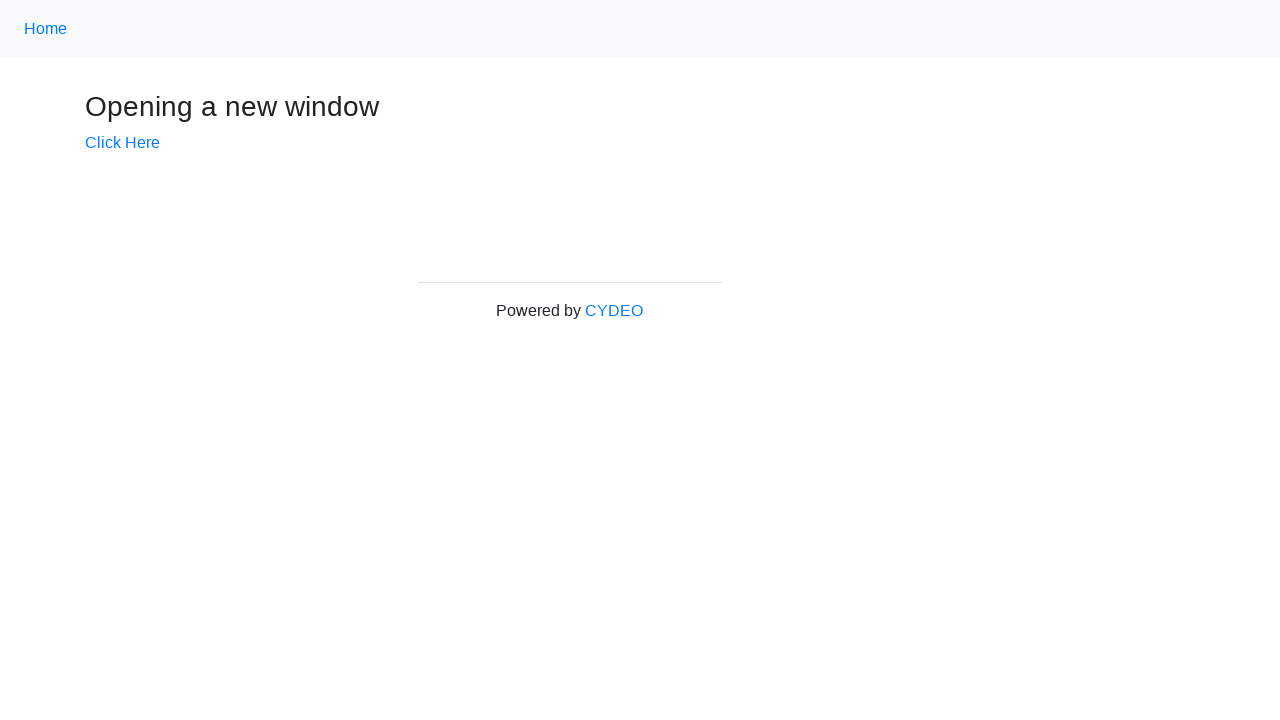

Stored reference to main window/tab
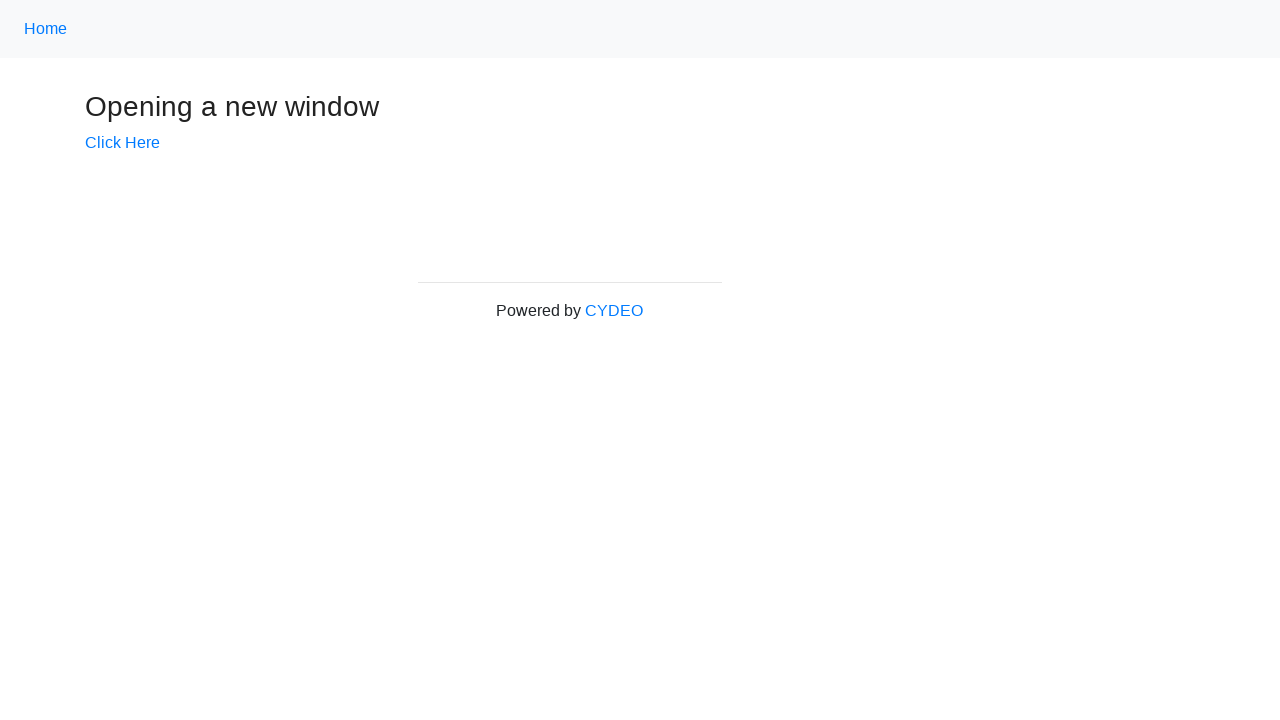

Verified initial page title is 'Windows'
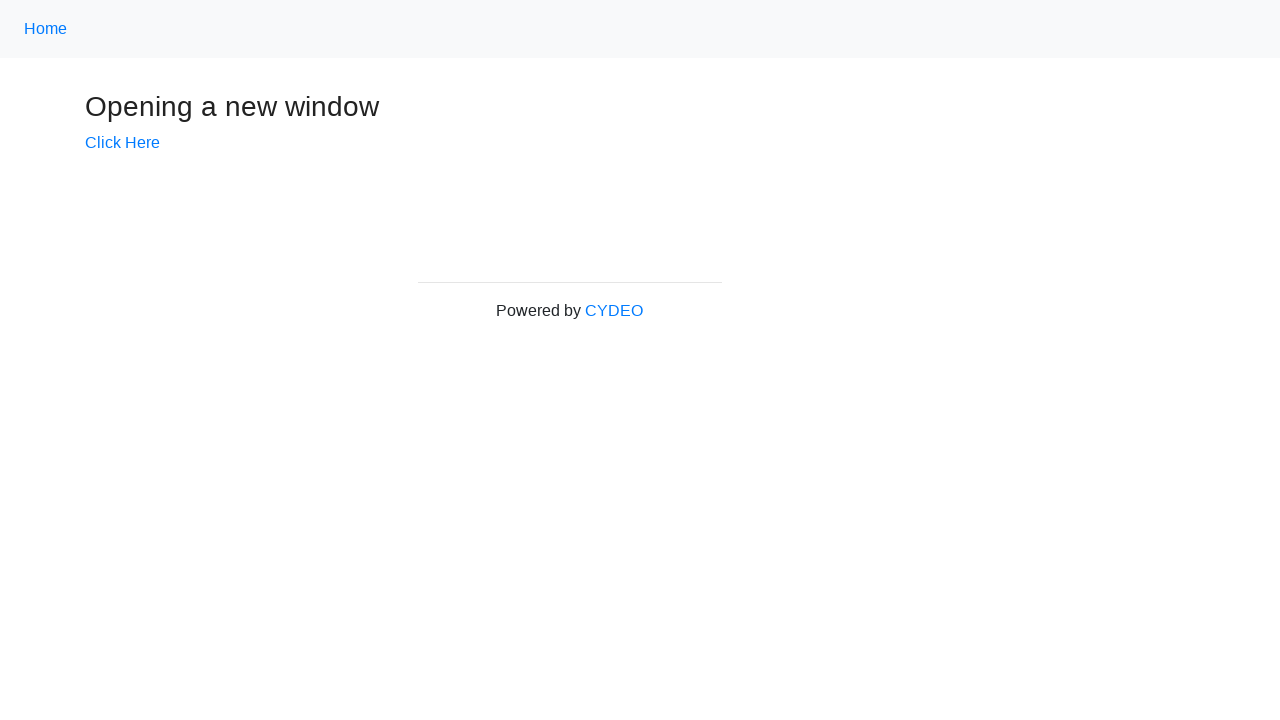

Clicked 'Click Here' link to open new window at (122, 143) on text=Click Here
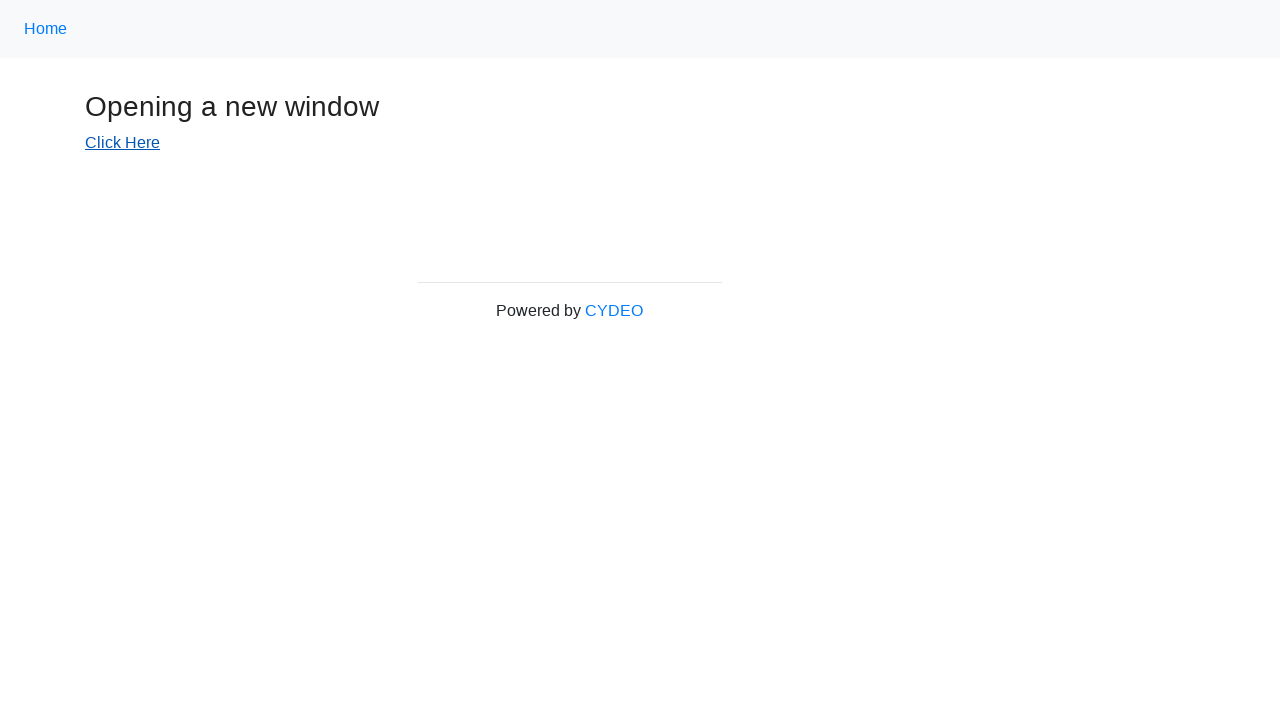

New window/tab opened and reference captured
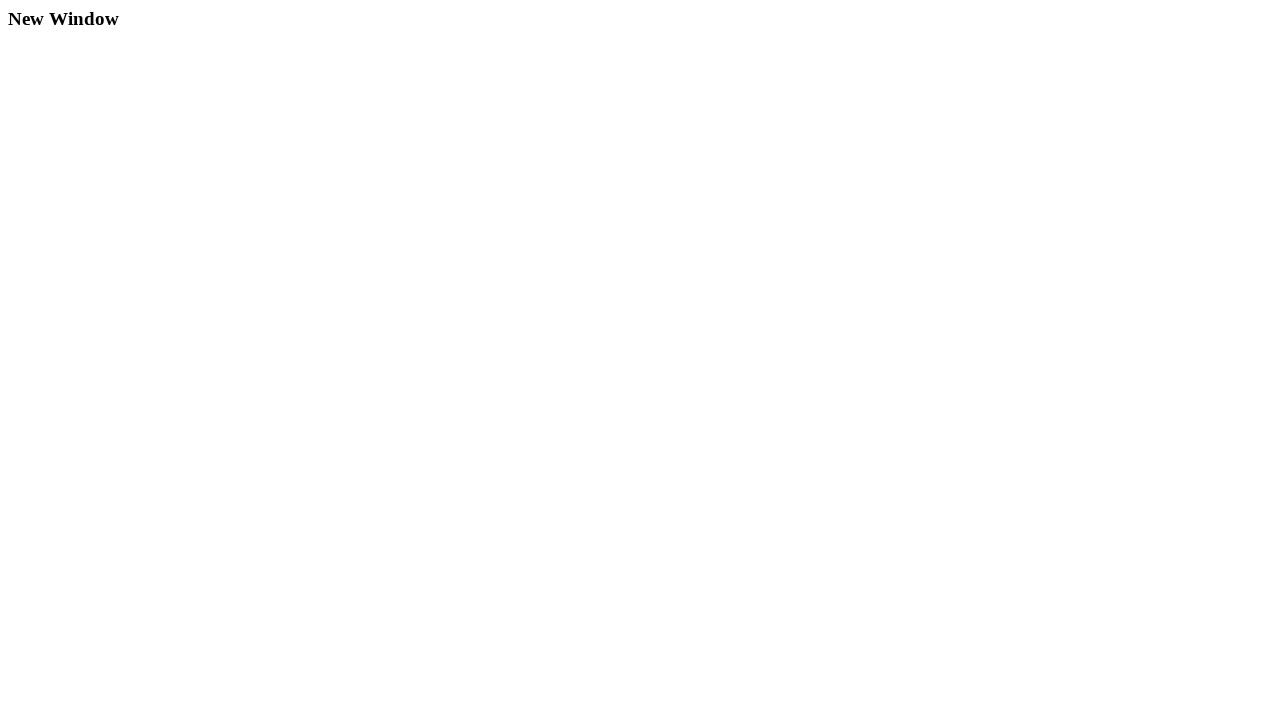

New page fully loaded
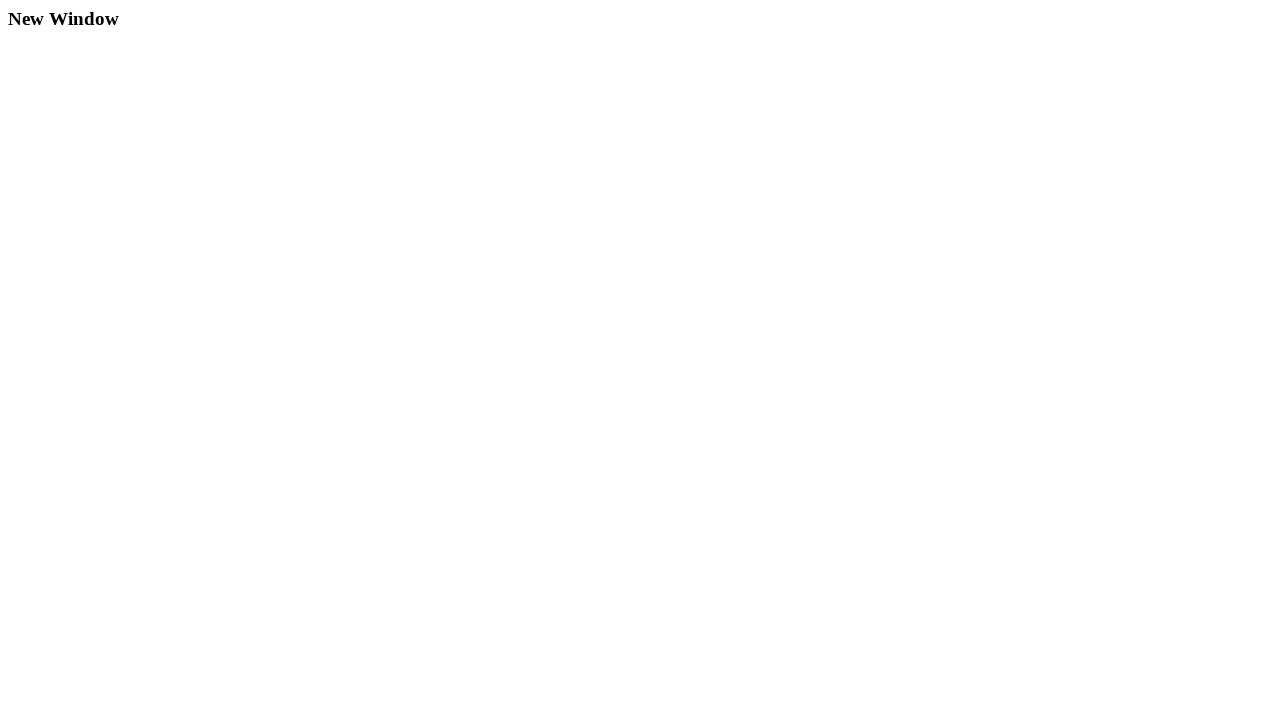

Verified new window title is 'New Window'
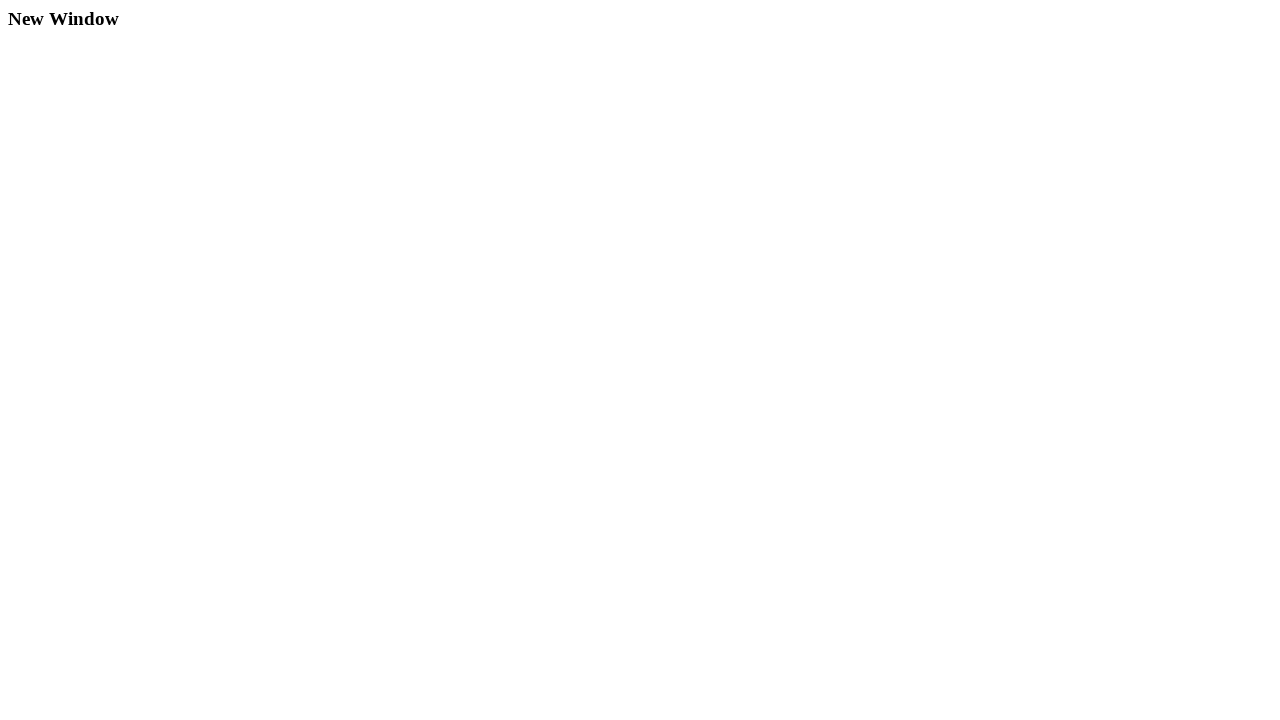

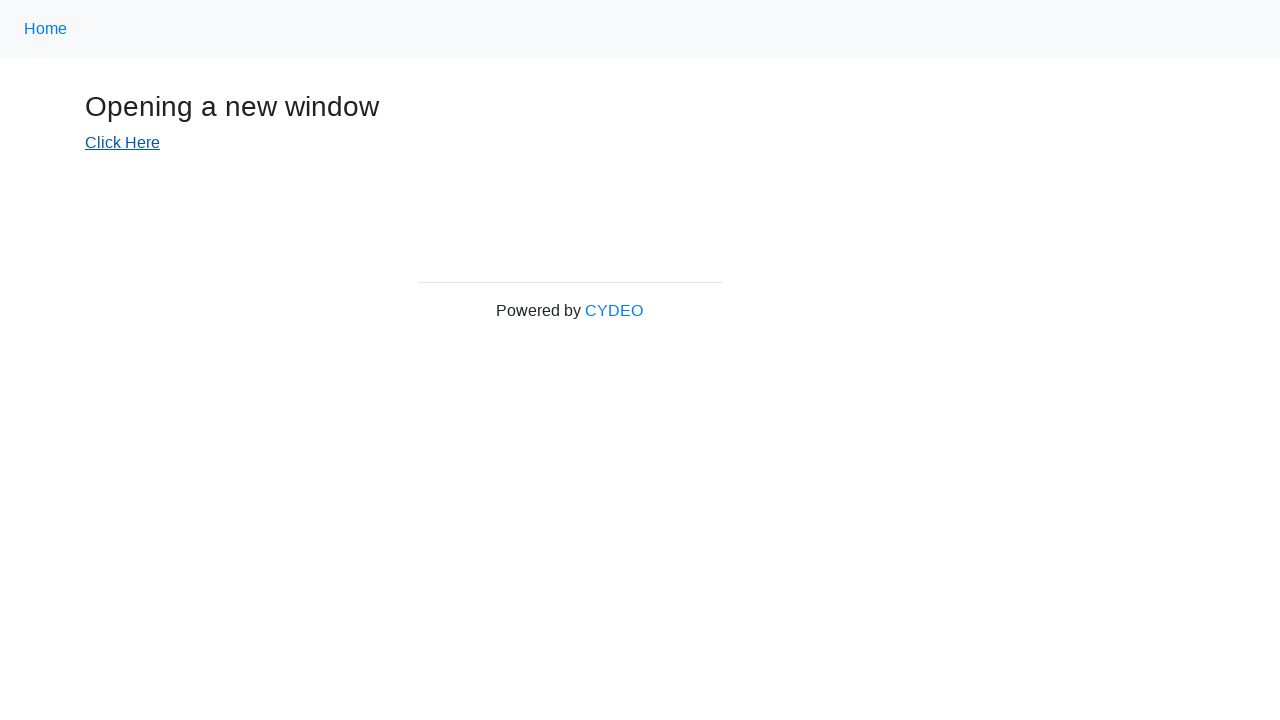